Tests the forgot password flow by clicking the forgot password link, entering an email, and verifying the password reset email confirmation page is displayed

Starting URL: https://login.salesforce.com

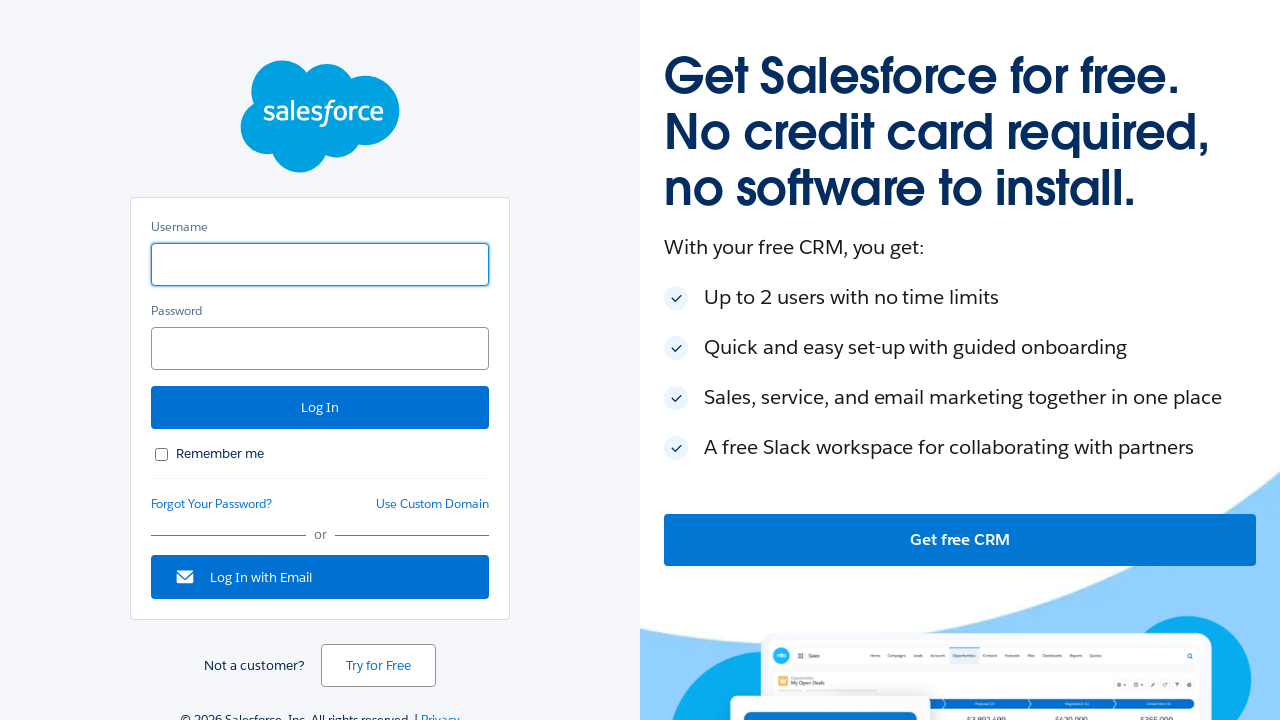

Clicked 'Forgot Your Password?' link at (212, 504) on #forgot_password_link
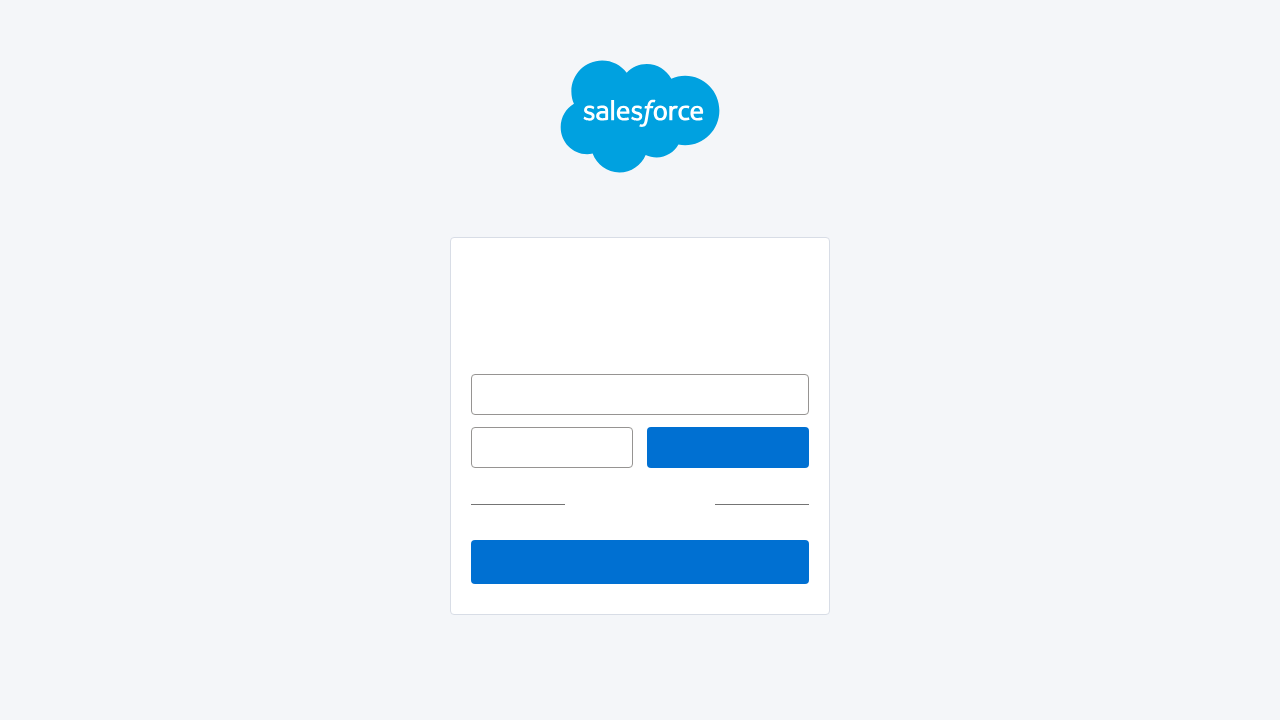

Forgot password page loaded with header visible
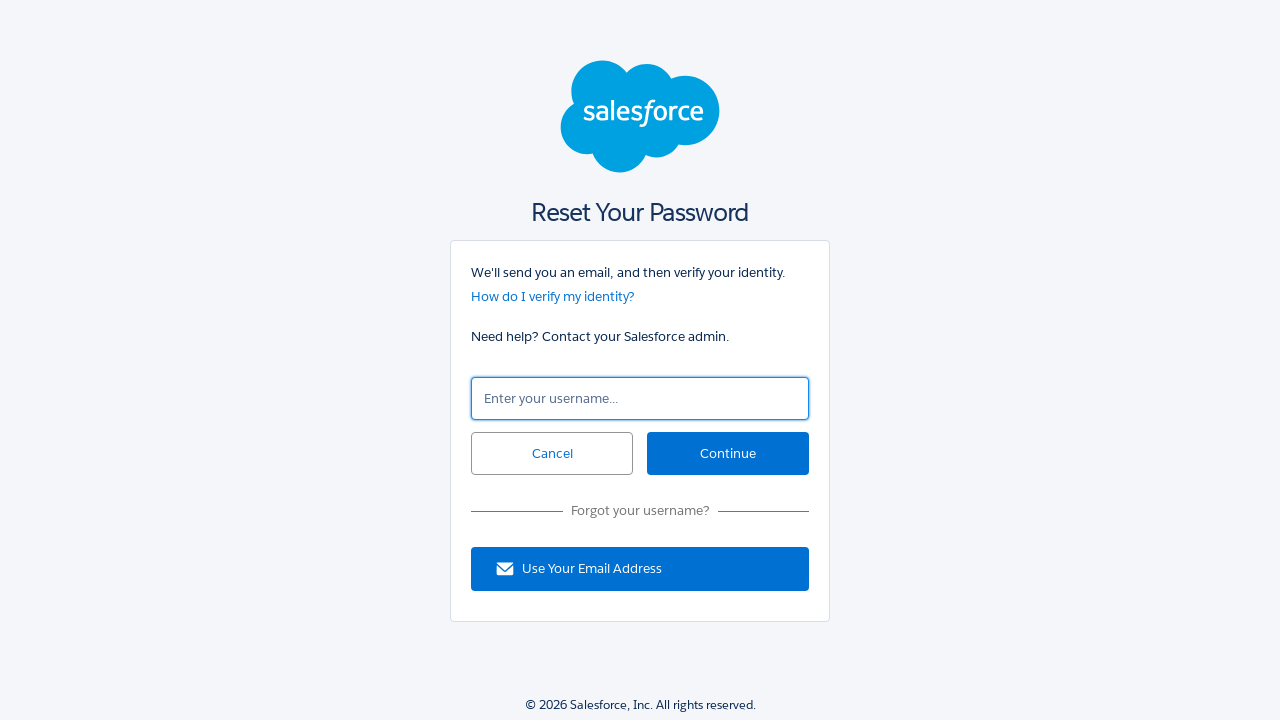

Entered email 'testuser@example.com' in the forgot password form on #un
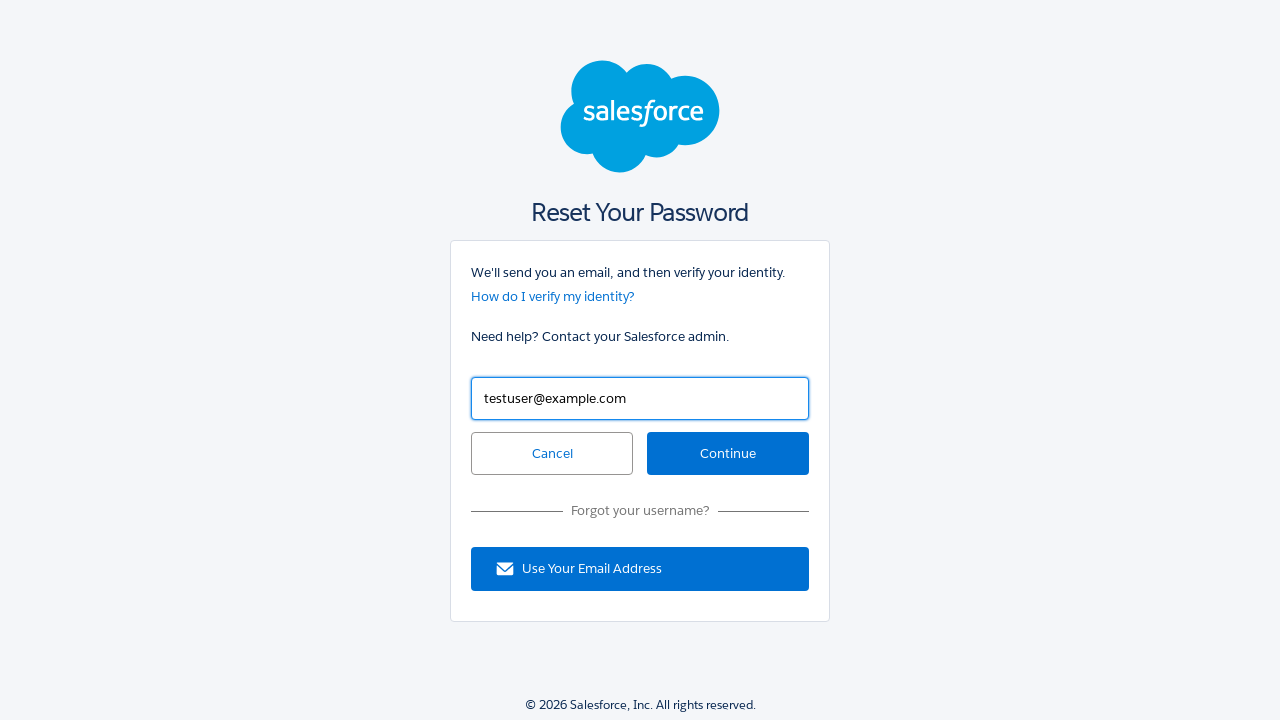

Clicked continue button to submit password reset request at (728, 454) on #continue
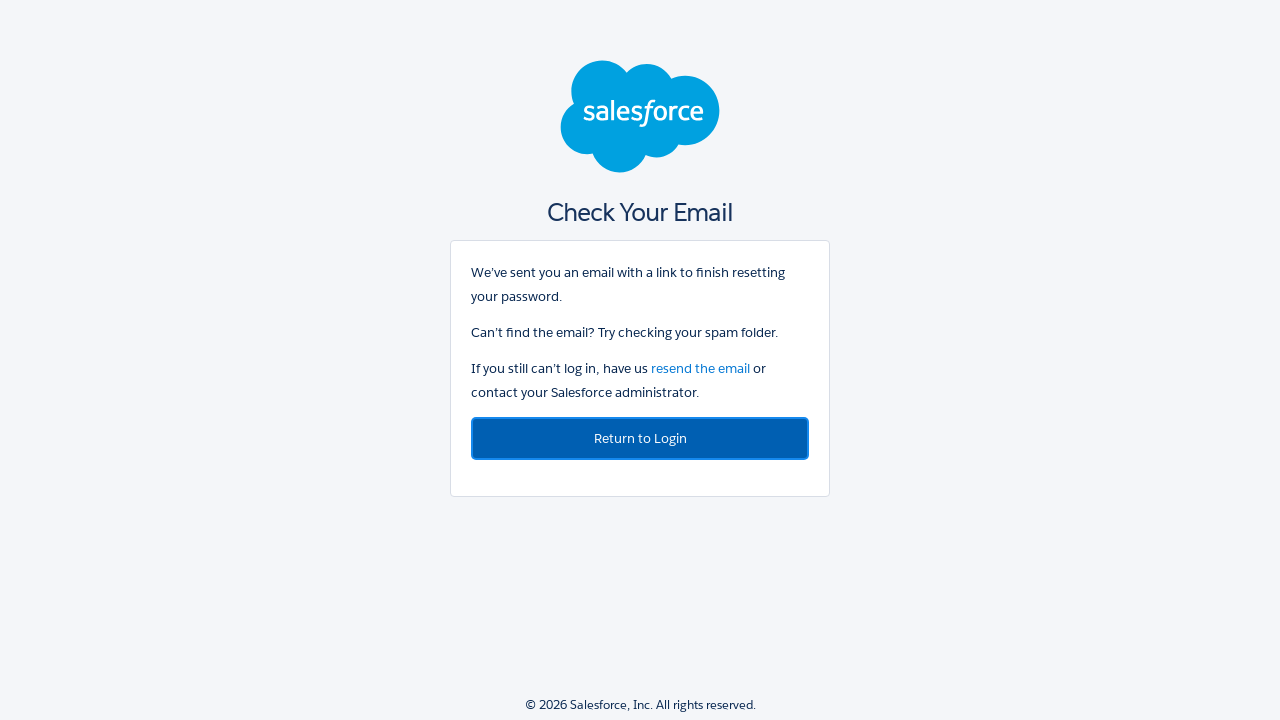

Password reset confirmation page loaded, header visible
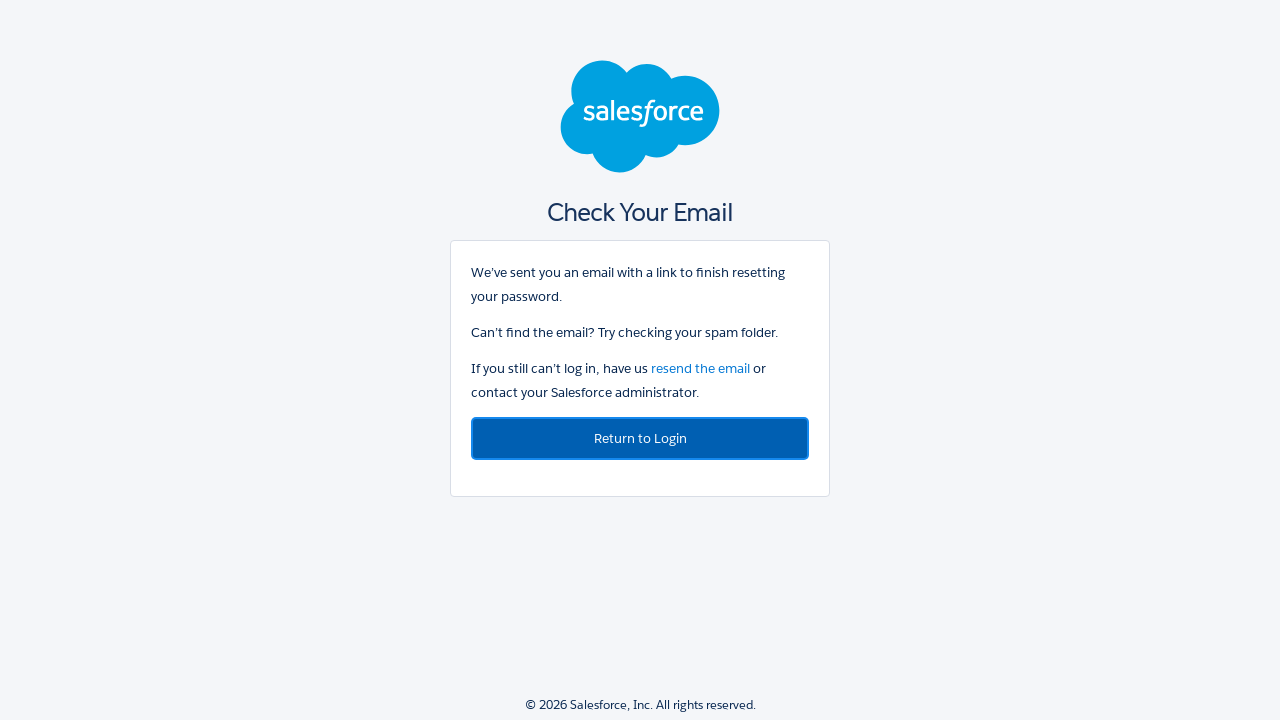

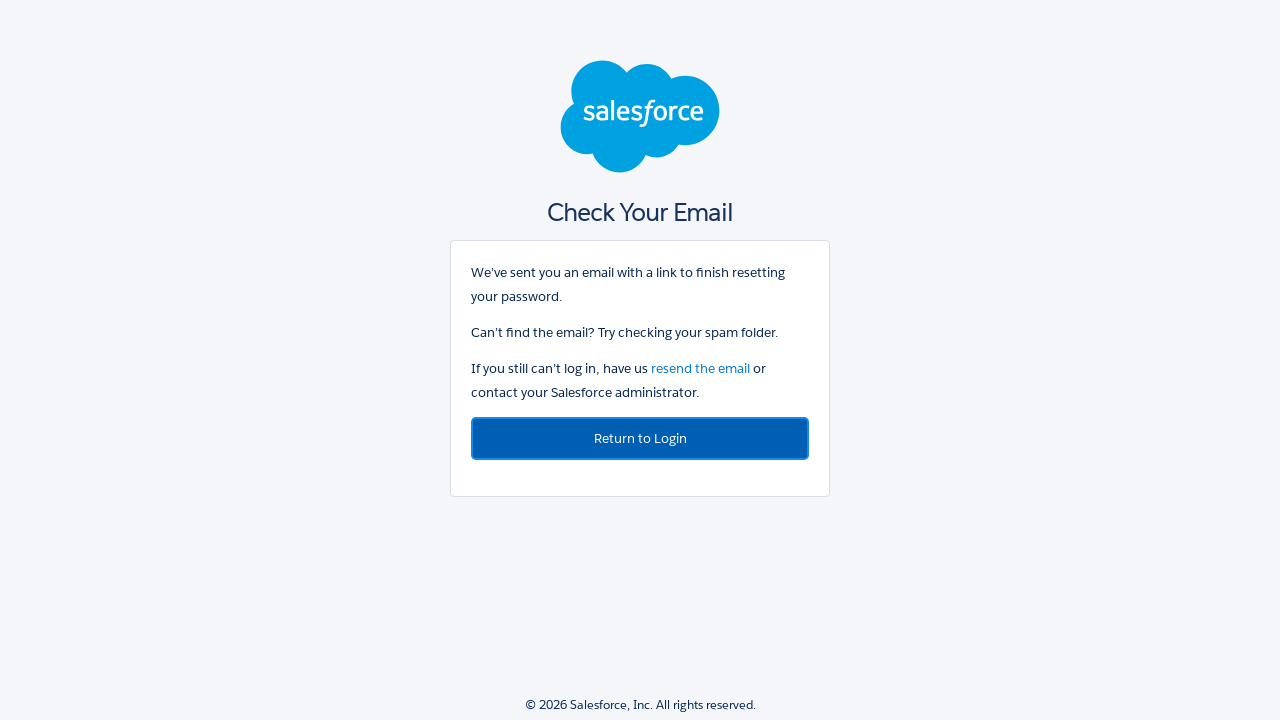